Tests editing a todo item by double-clicking to enter edit mode, filling new text, and pressing Enter.

Starting URL: https://demo.playwright.dev/todomvc

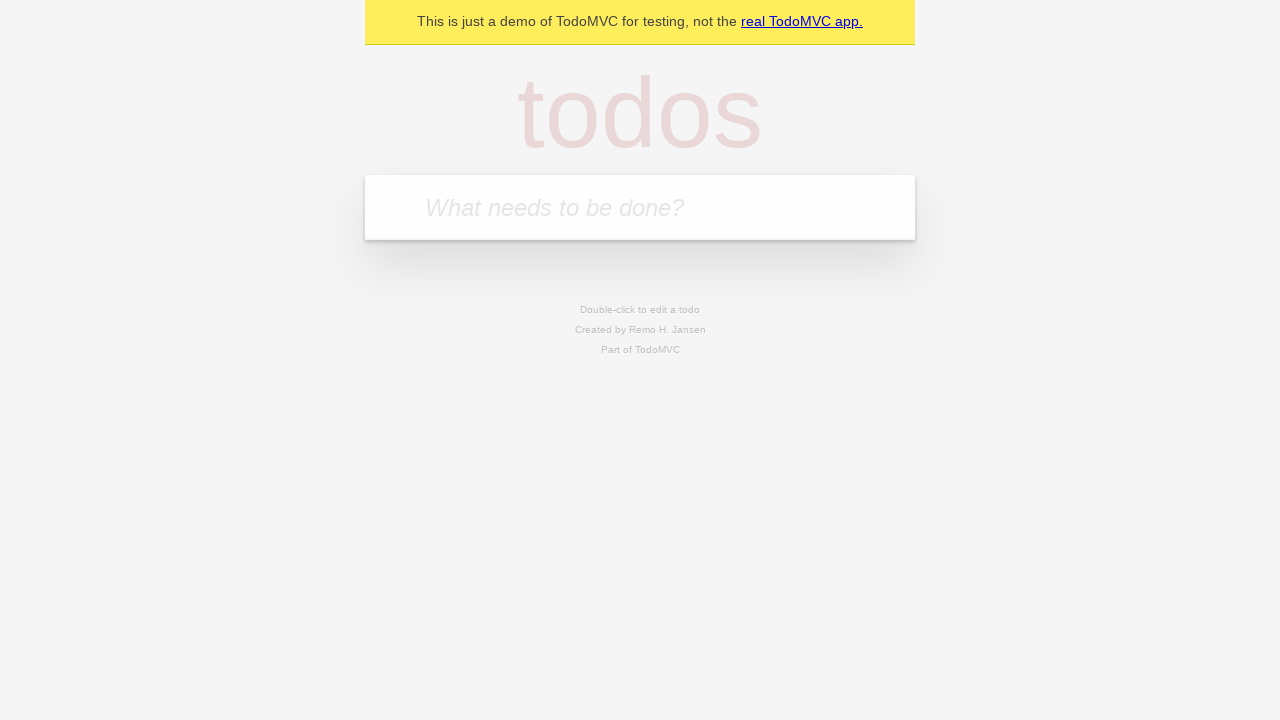

Filled todo input with 'buy some cheese' on internal:attr=[placeholder="What needs to be done?"i]
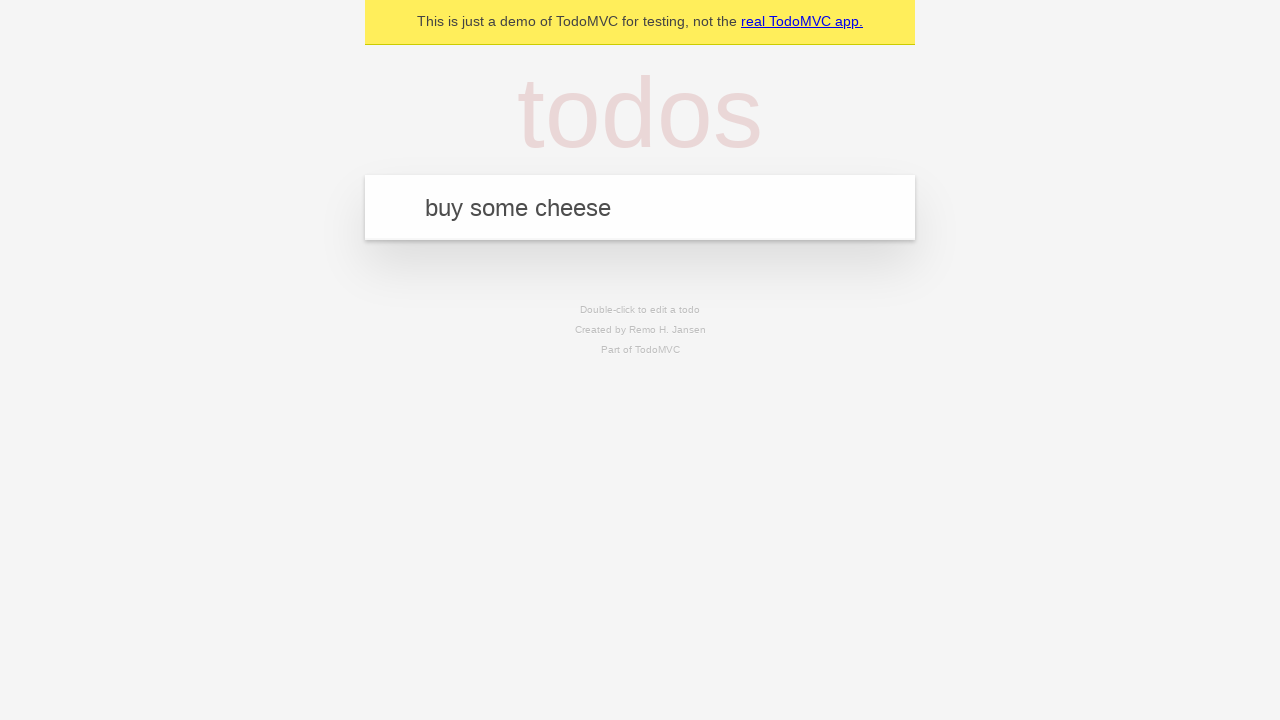

Pressed Enter to create todo 'buy some cheese' on internal:attr=[placeholder="What needs to be done?"i]
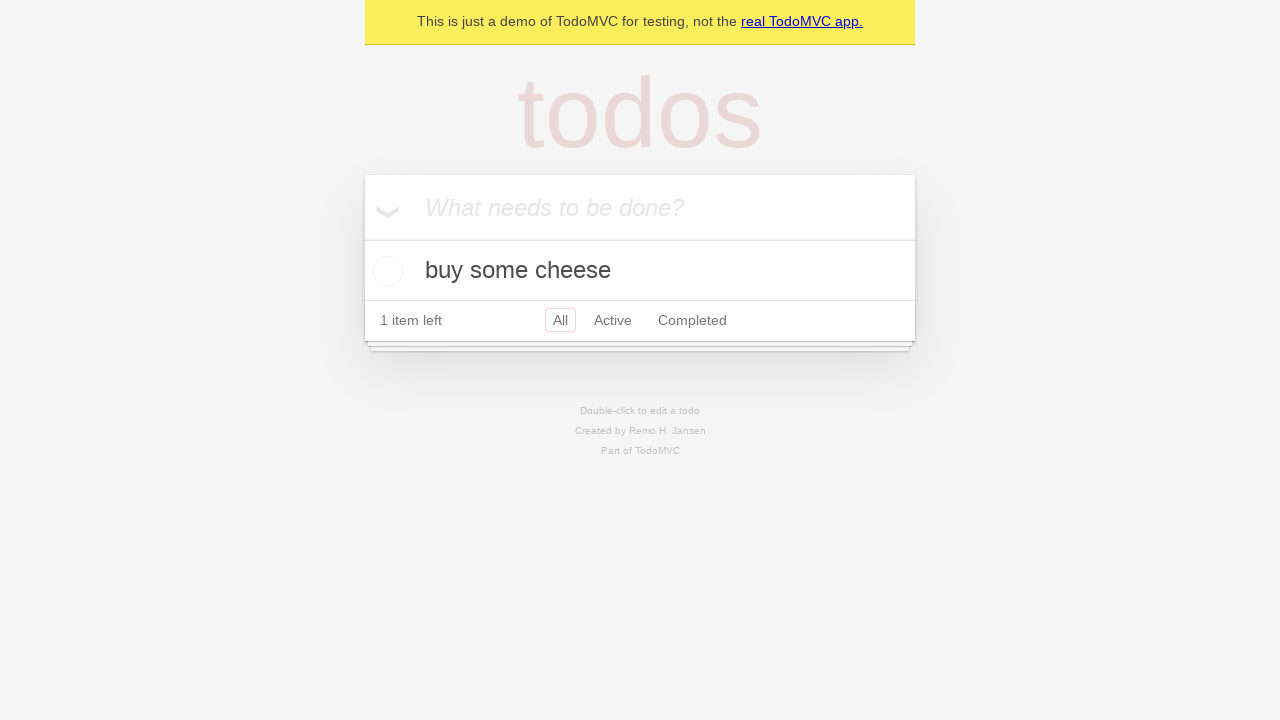

Filled todo input with 'feed the cat' on internal:attr=[placeholder="What needs to be done?"i]
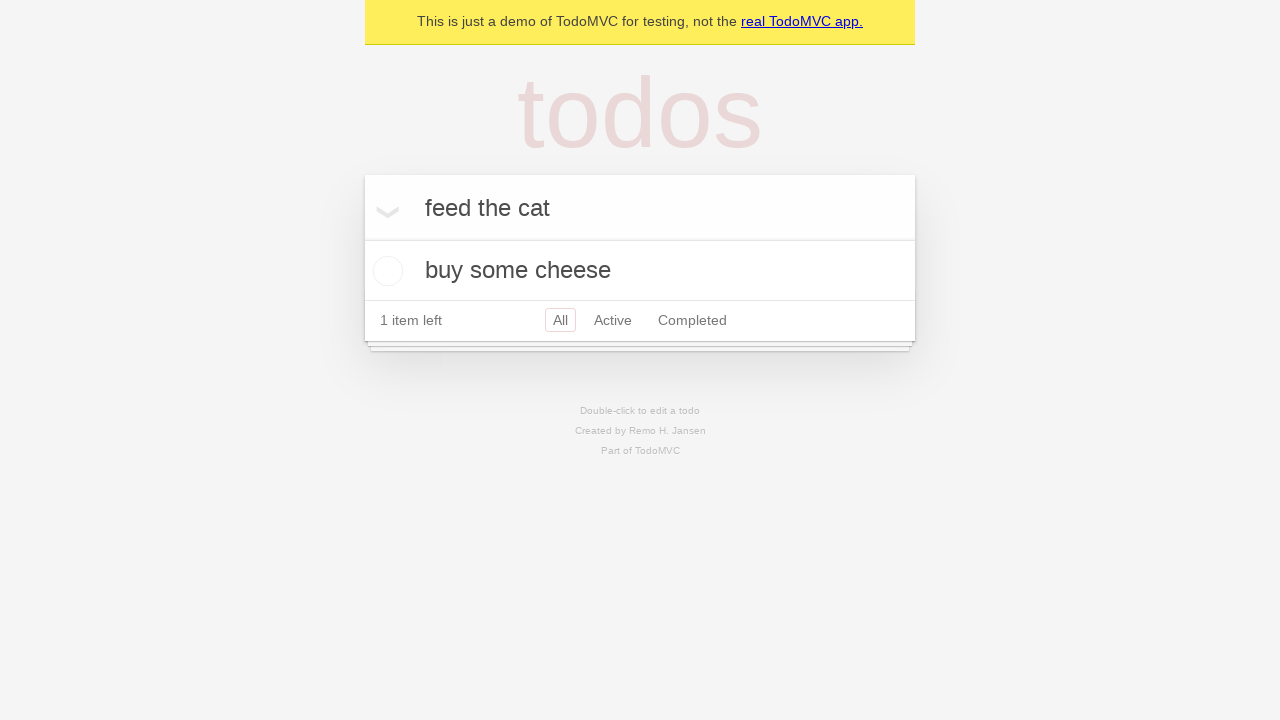

Pressed Enter to create todo 'feed the cat' on internal:attr=[placeholder="What needs to be done?"i]
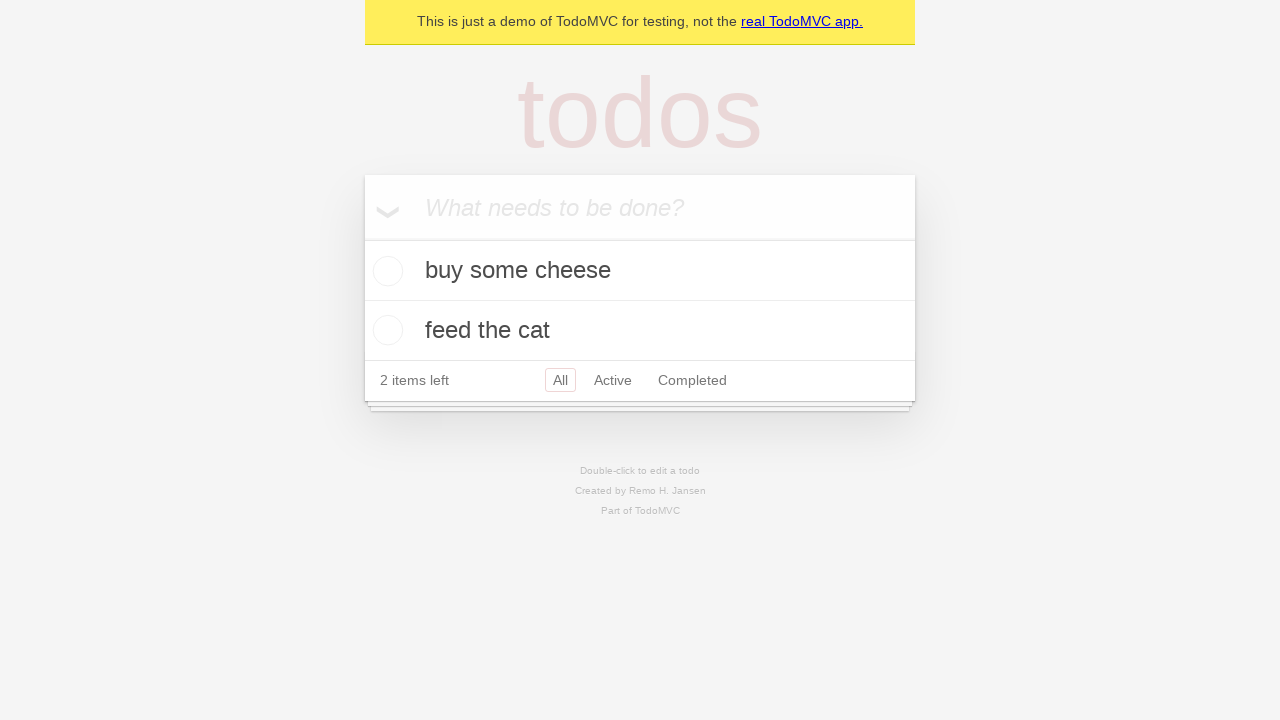

Filled todo input with 'book a doctors appointment' on internal:attr=[placeholder="What needs to be done?"i]
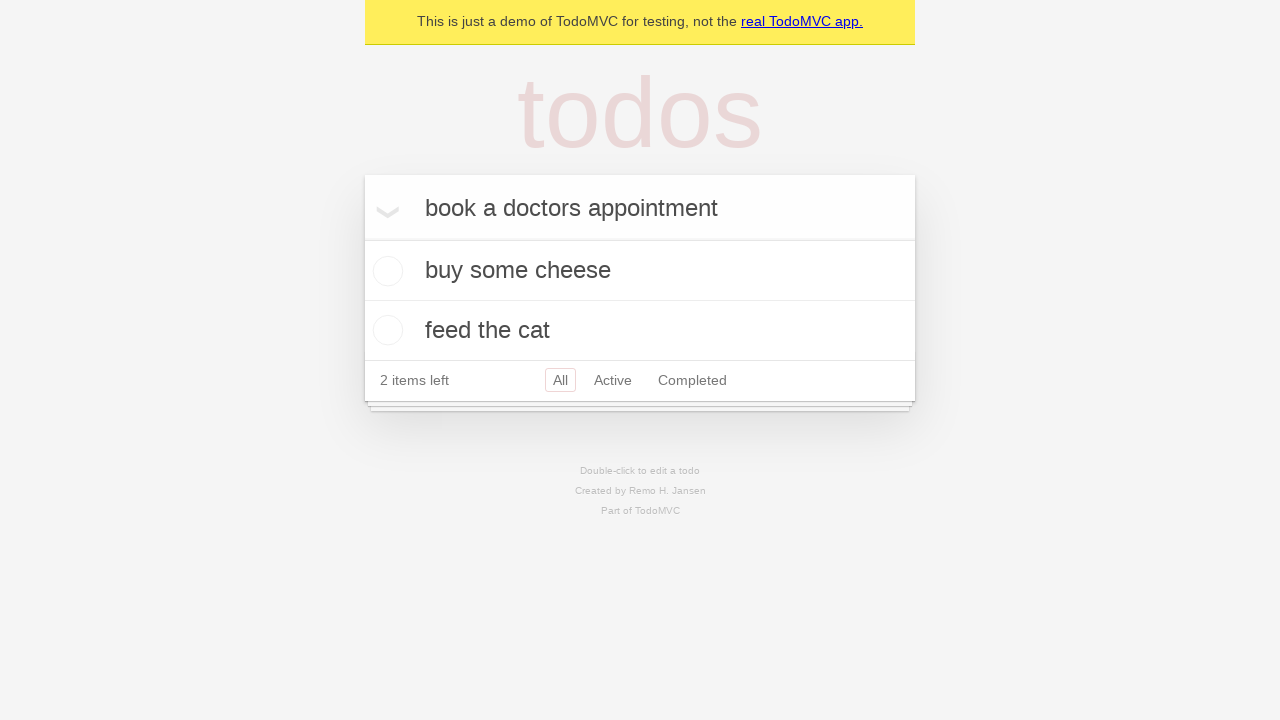

Pressed Enter to create todo 'book a doctors appointment' on internal:attr=[placeholder="What needs to be done?"i]
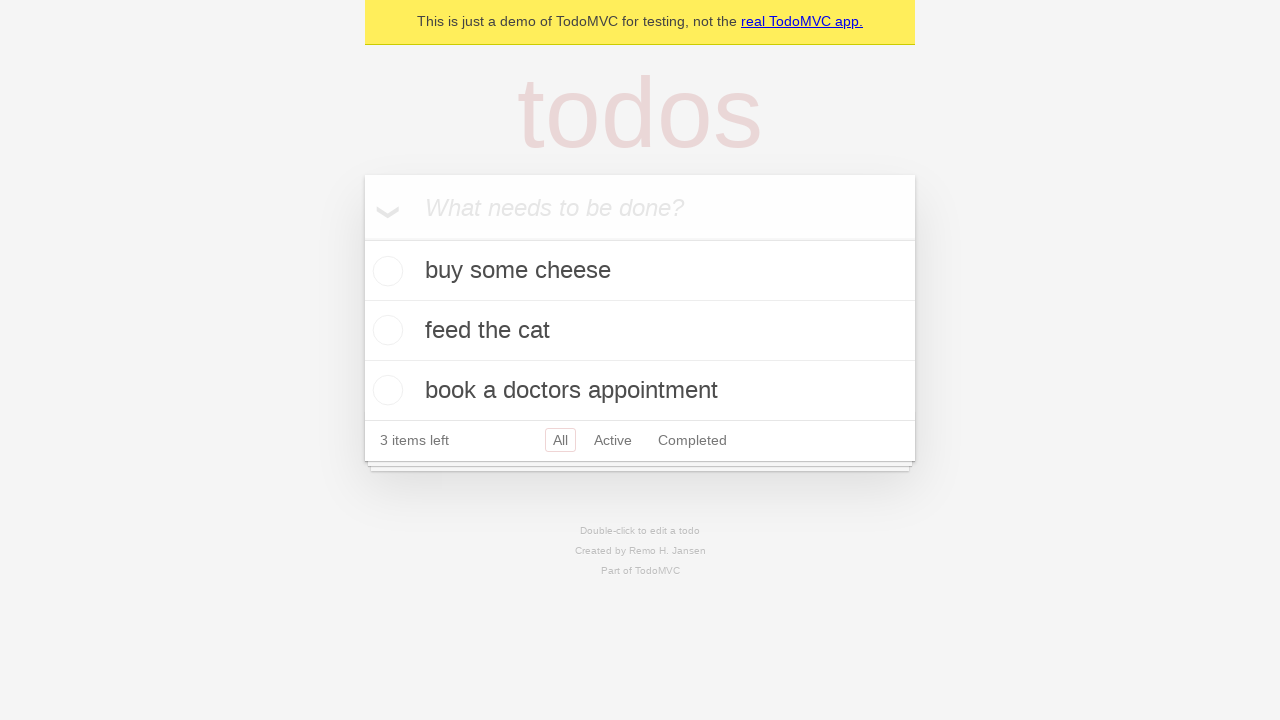

Located all todo items
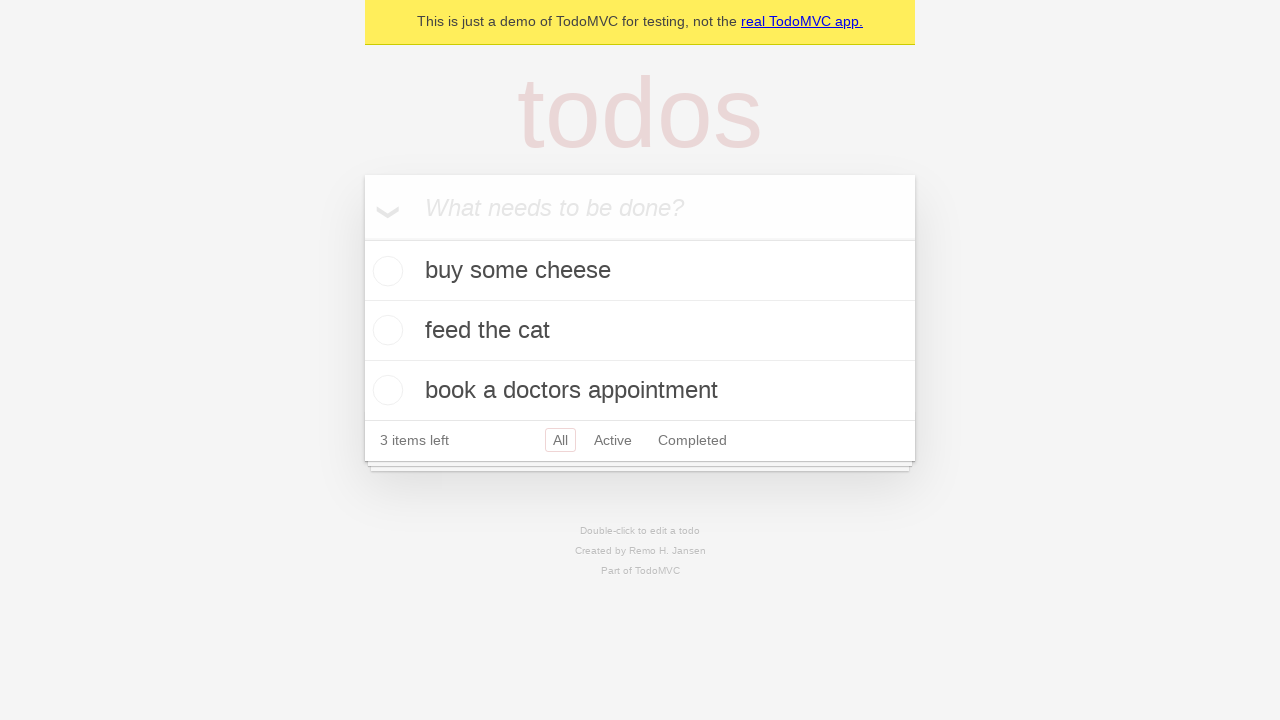

Selected second todo item
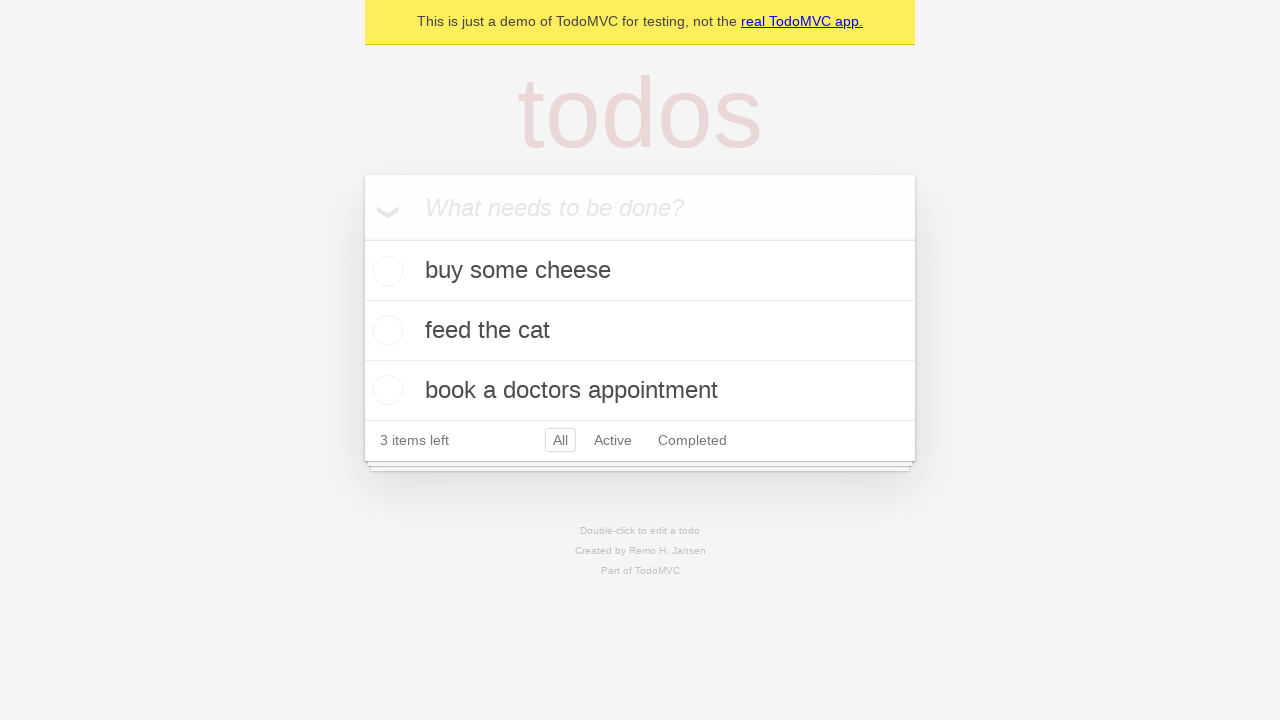

Double-clicked second todo to enter edit mode at (640, 331) on internal:testid=[data-testid="todo-item"s] >> nth=1
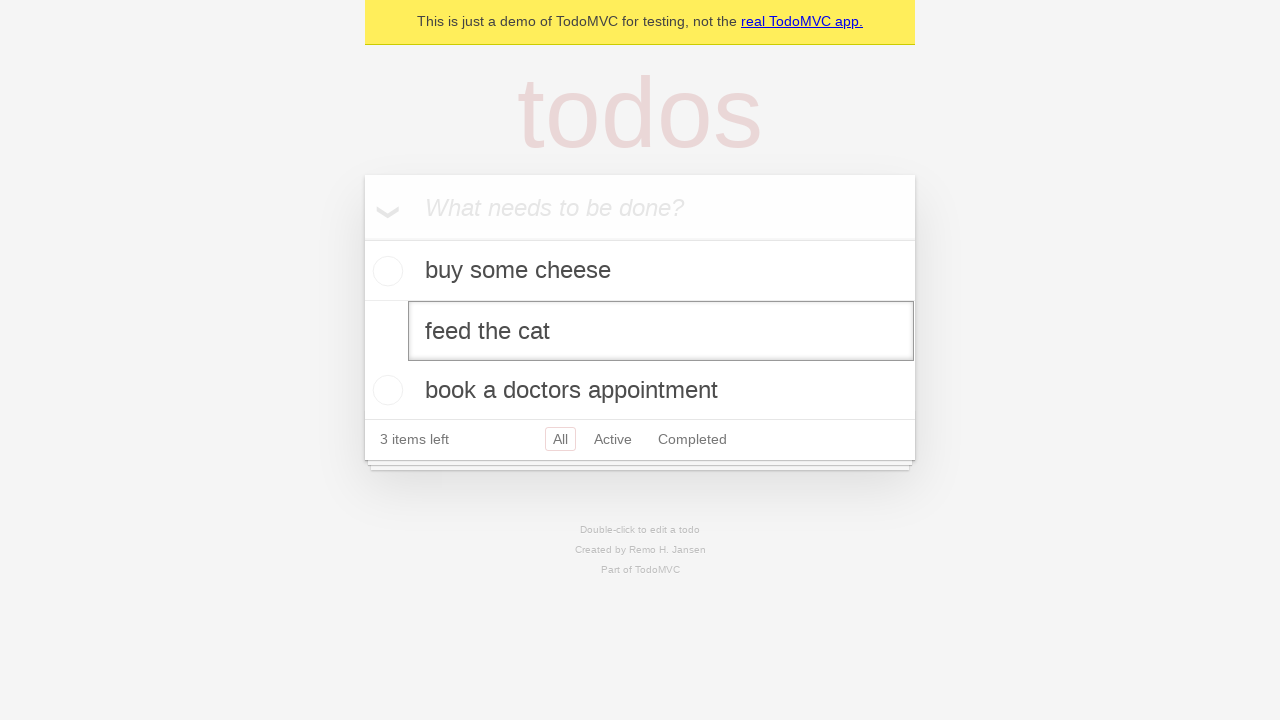

Filled edit textbox with 'buy some sausages' on internal:testid=[data-testid="todo-item"s] >> nth=1 >> internal:role=textbox[nam
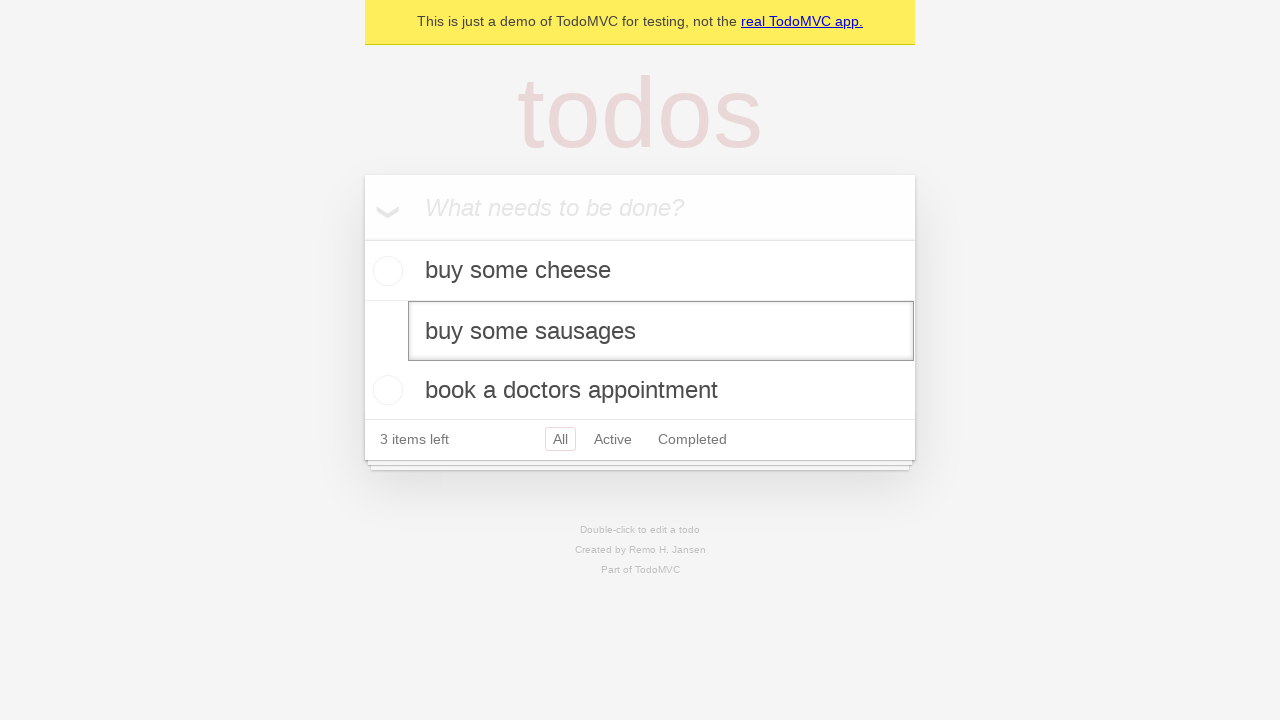

Pressed Enter to save edited todo on internal:testid=[data-testid="todo-item"s] >> nth=1 >> internal:role=textbox[nam
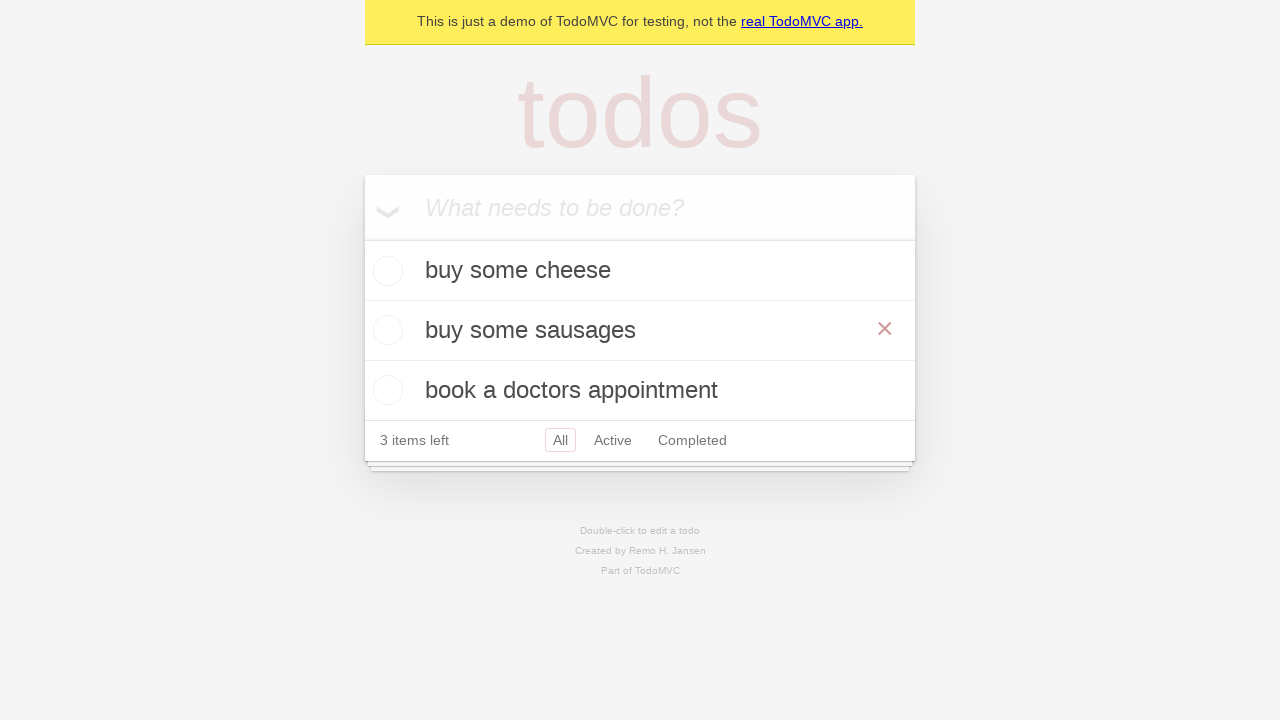

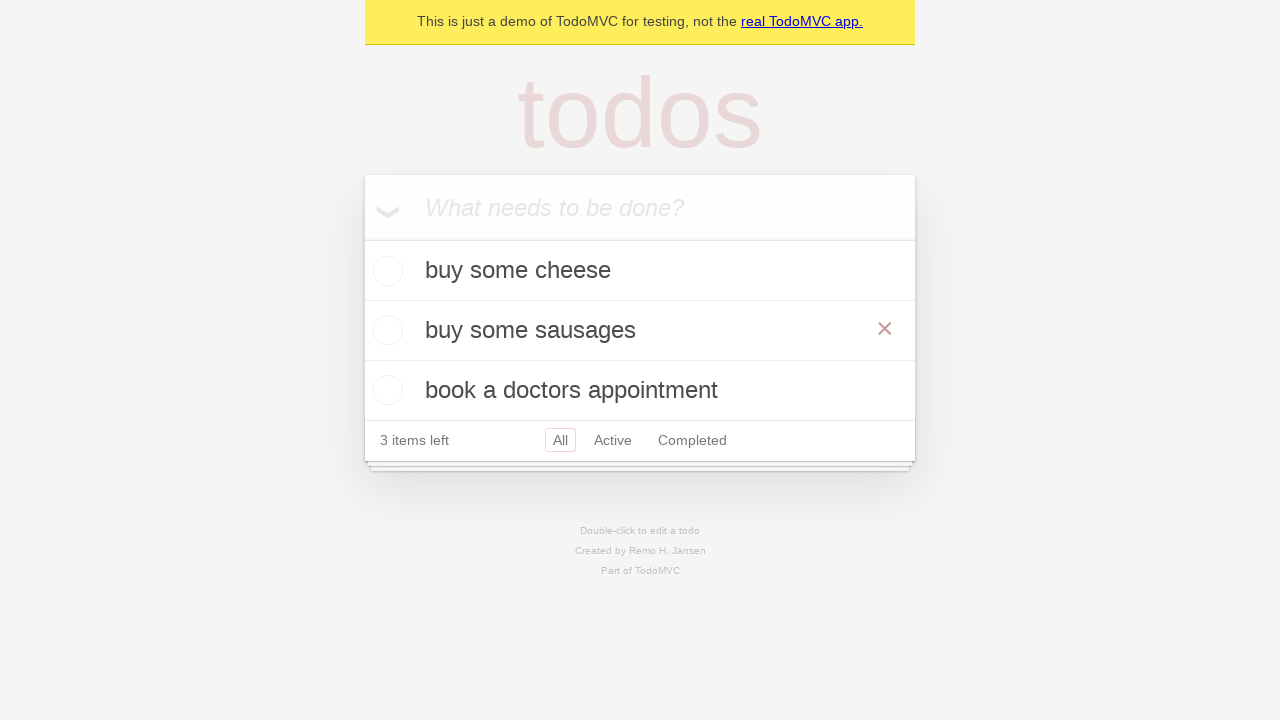